Tests window handling functionality by clicking a help link that opens in a new window, switching between windows, and closing the child window

Starting URL: https://accounts.google.com/signup/v2/webcreateaccount?flowName=GlifWebSignIn&flowEntry=SignUp

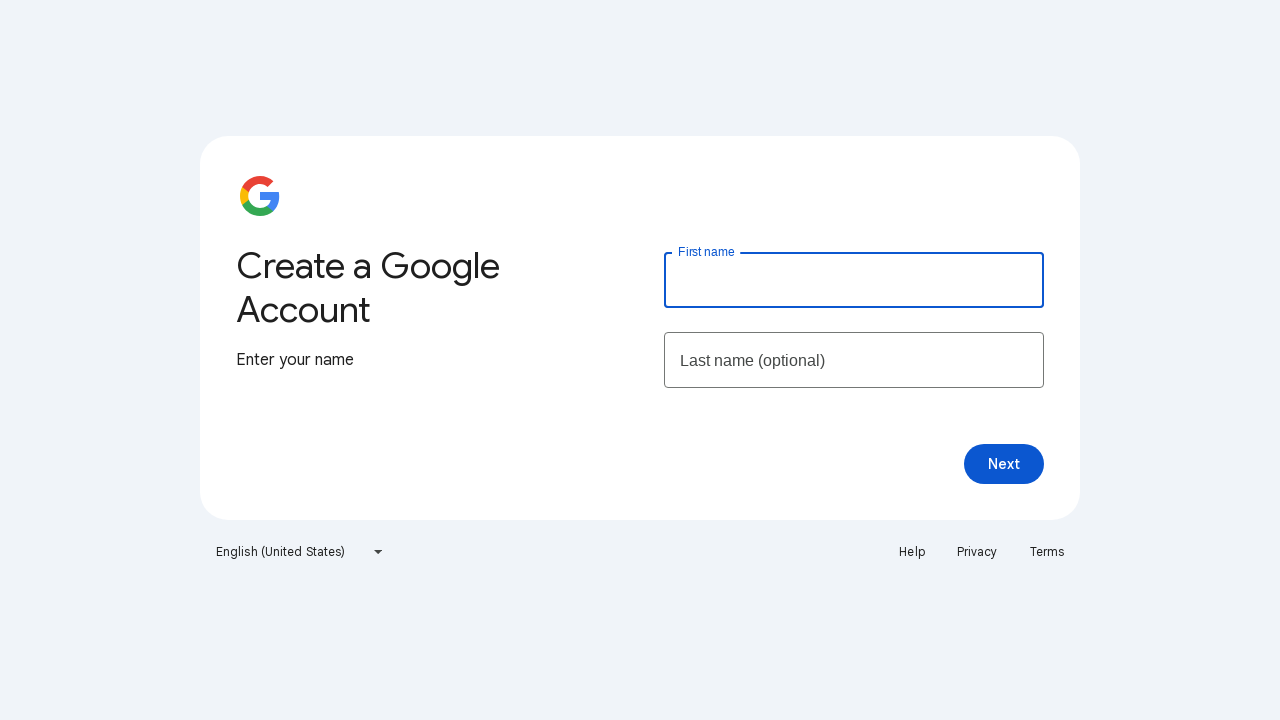

Clicked Help link which opened a new window at (912, 552) on text=Help
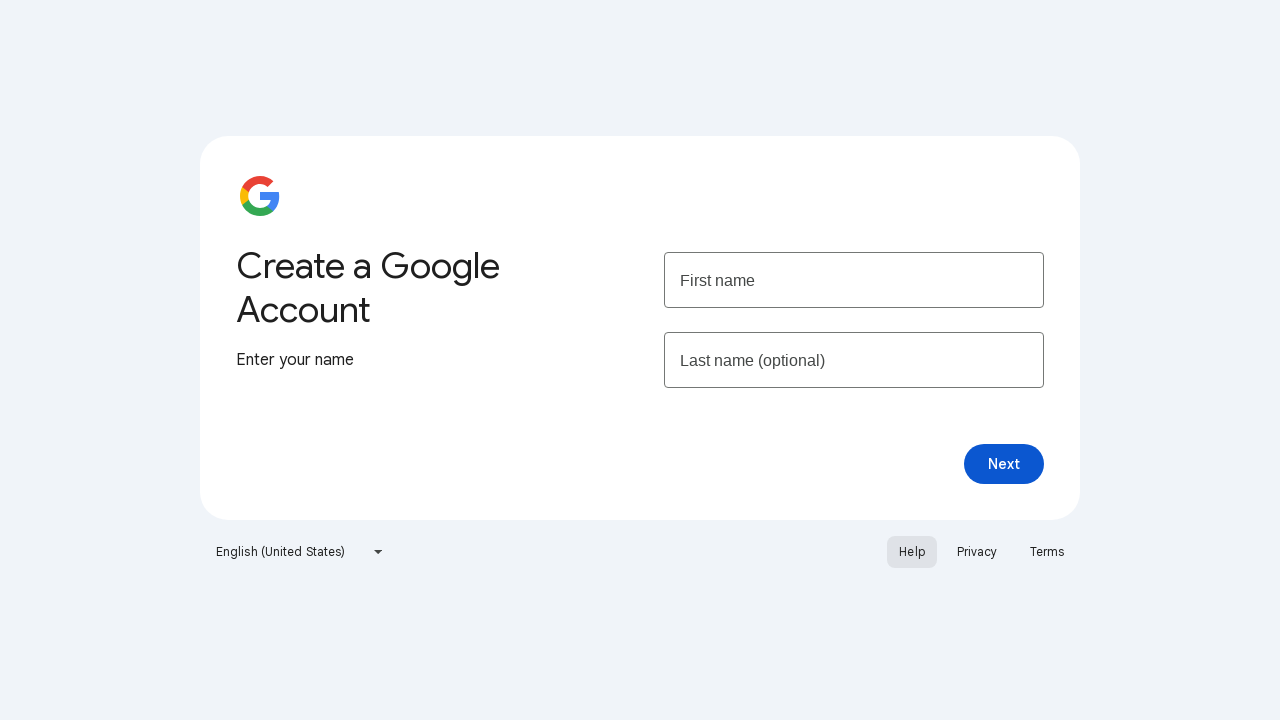

Captured reference to the newly opened help window
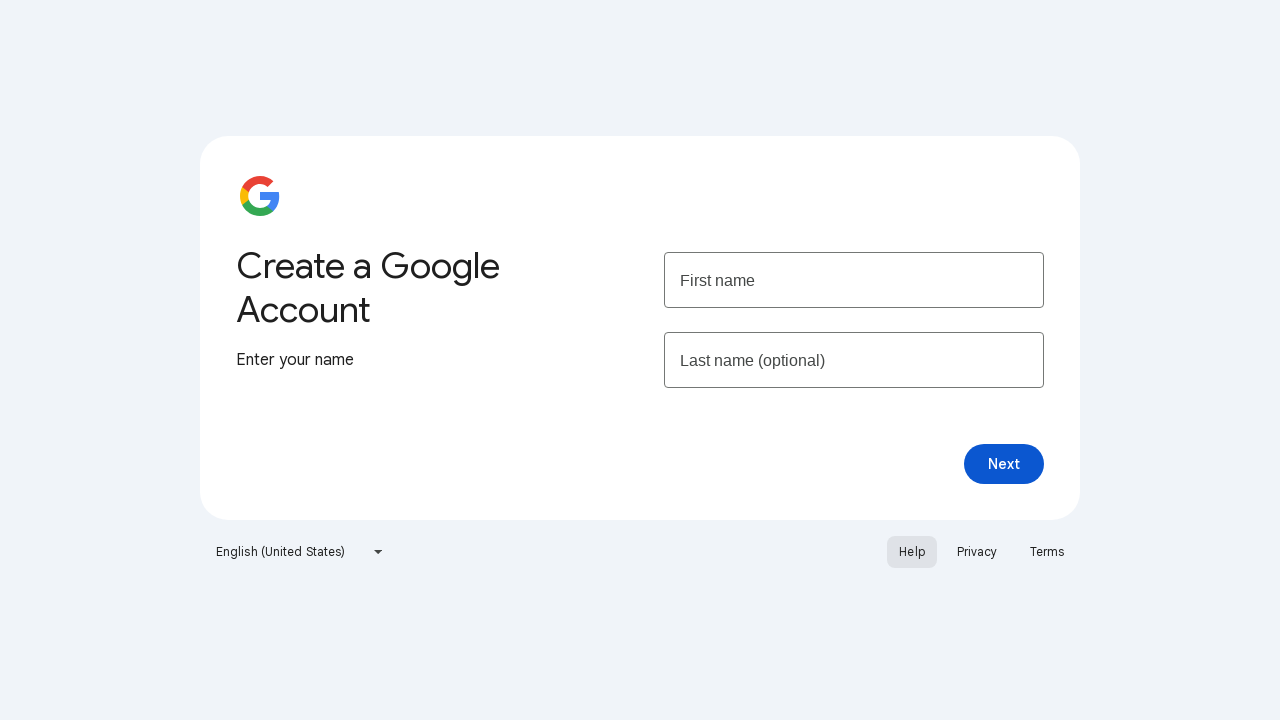

Help window finished loading
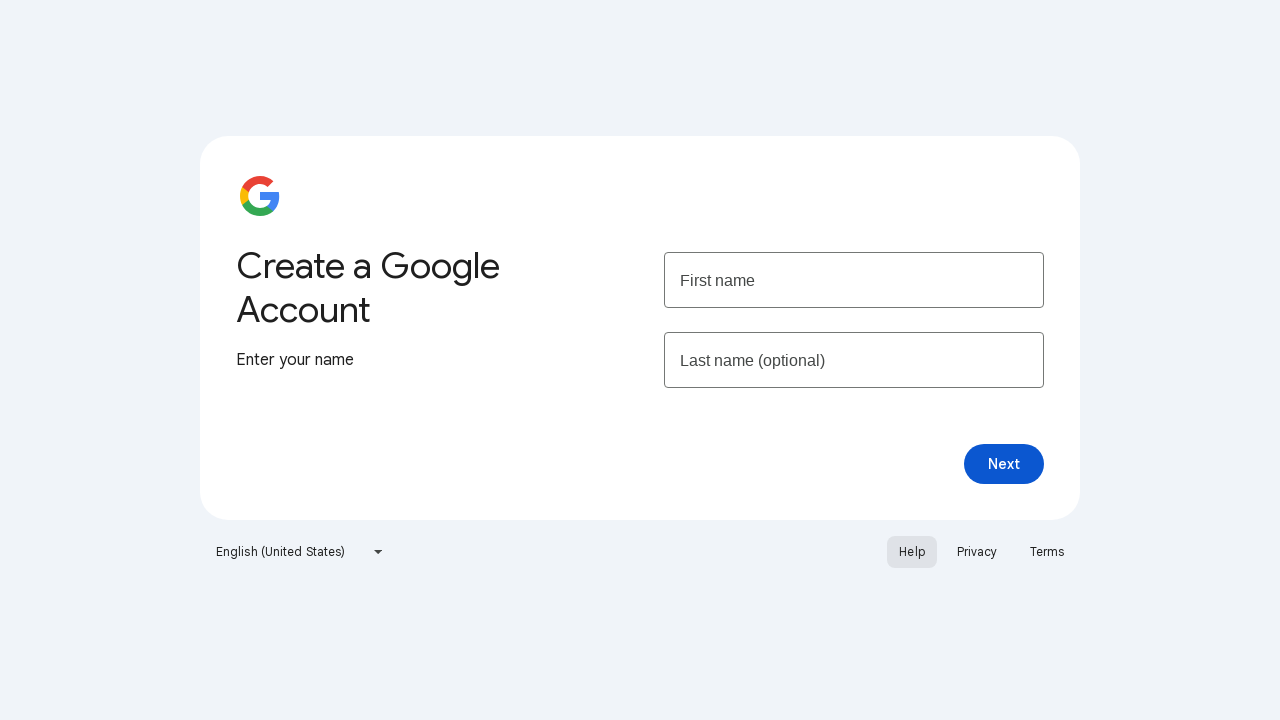

Closed the help window
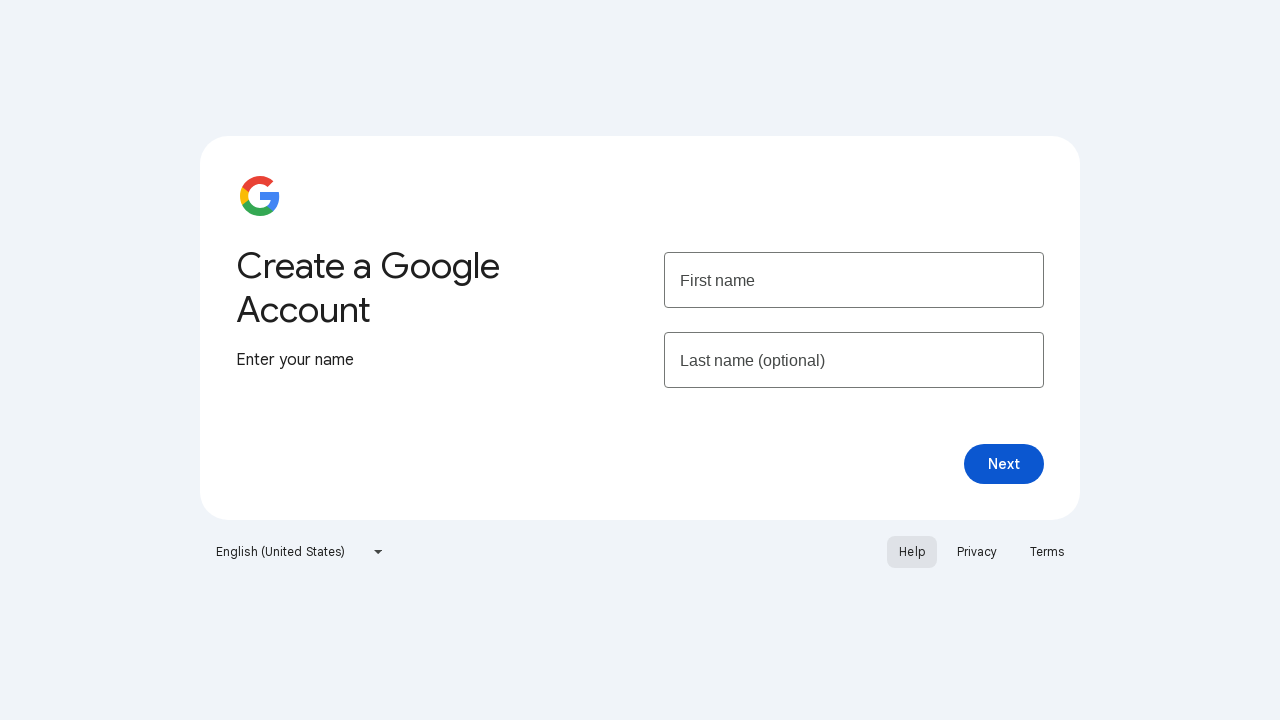

Clicked Help link again from the main window at (912, 552) on text=Help
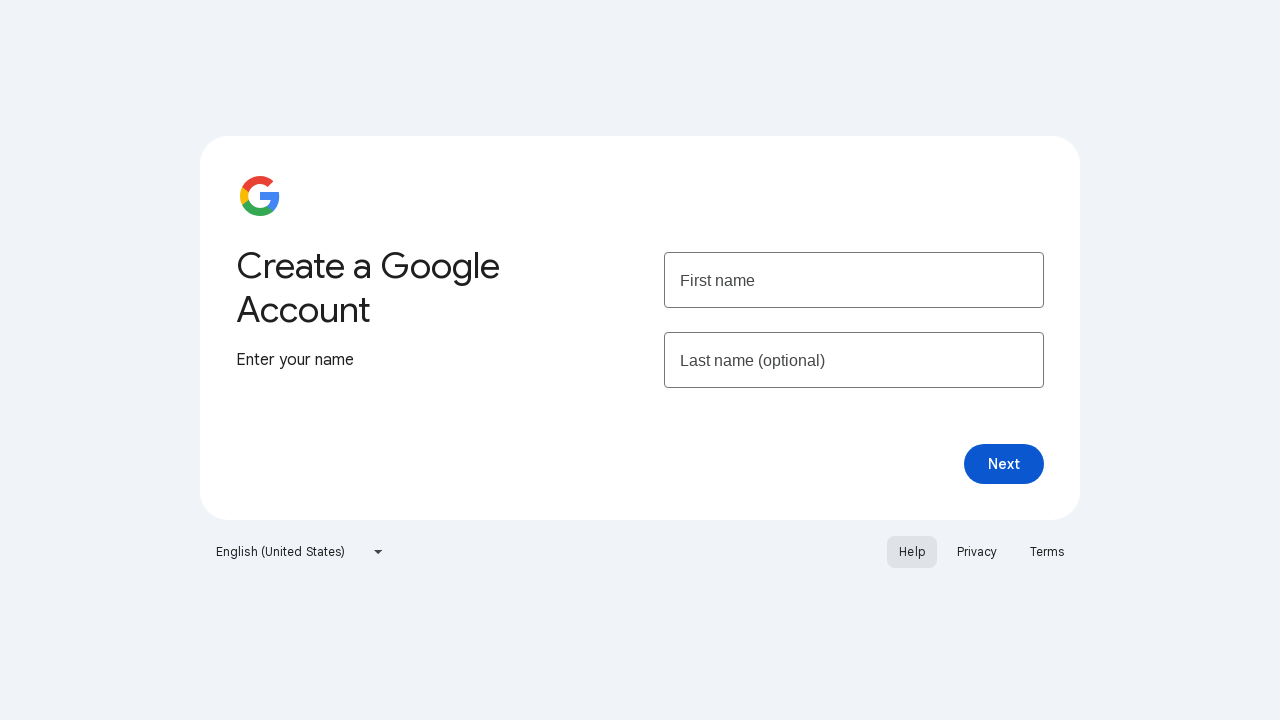

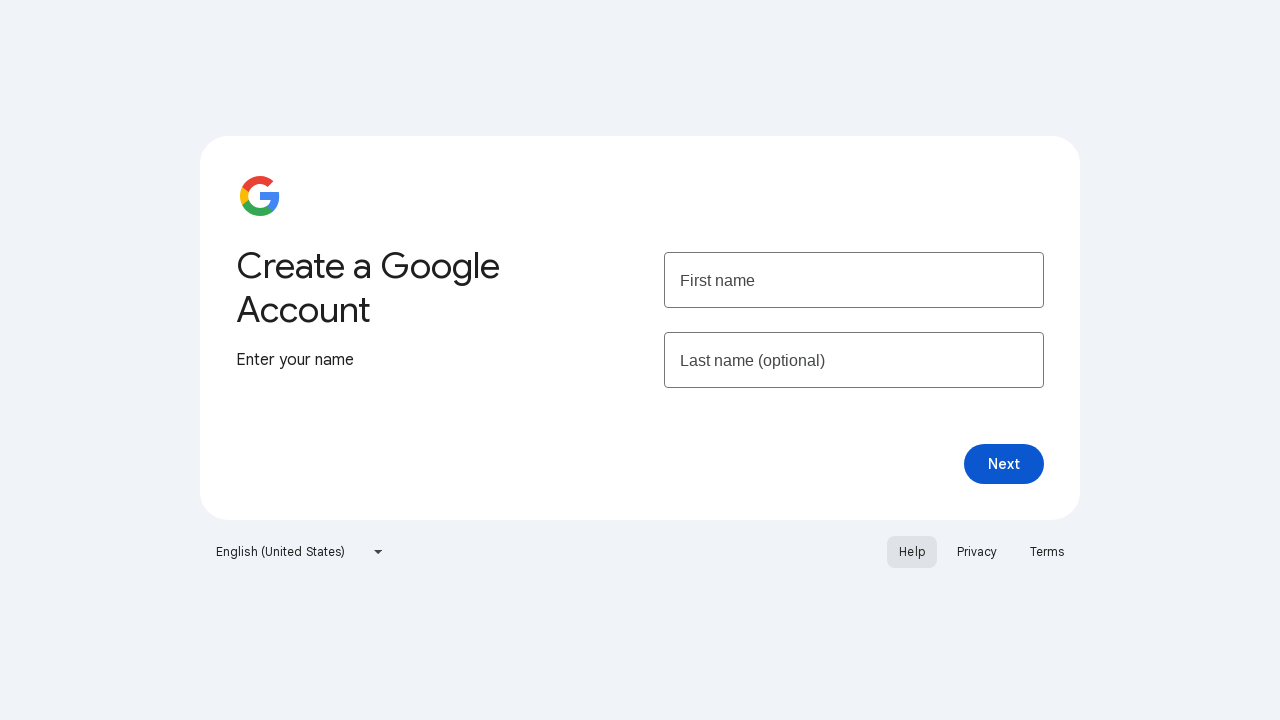